Tests drag-and-drop functionality using click-hold-move-release sequence on jQueryUI's droppable demo page

Starting URL: https://jqueryui.com/droppable/

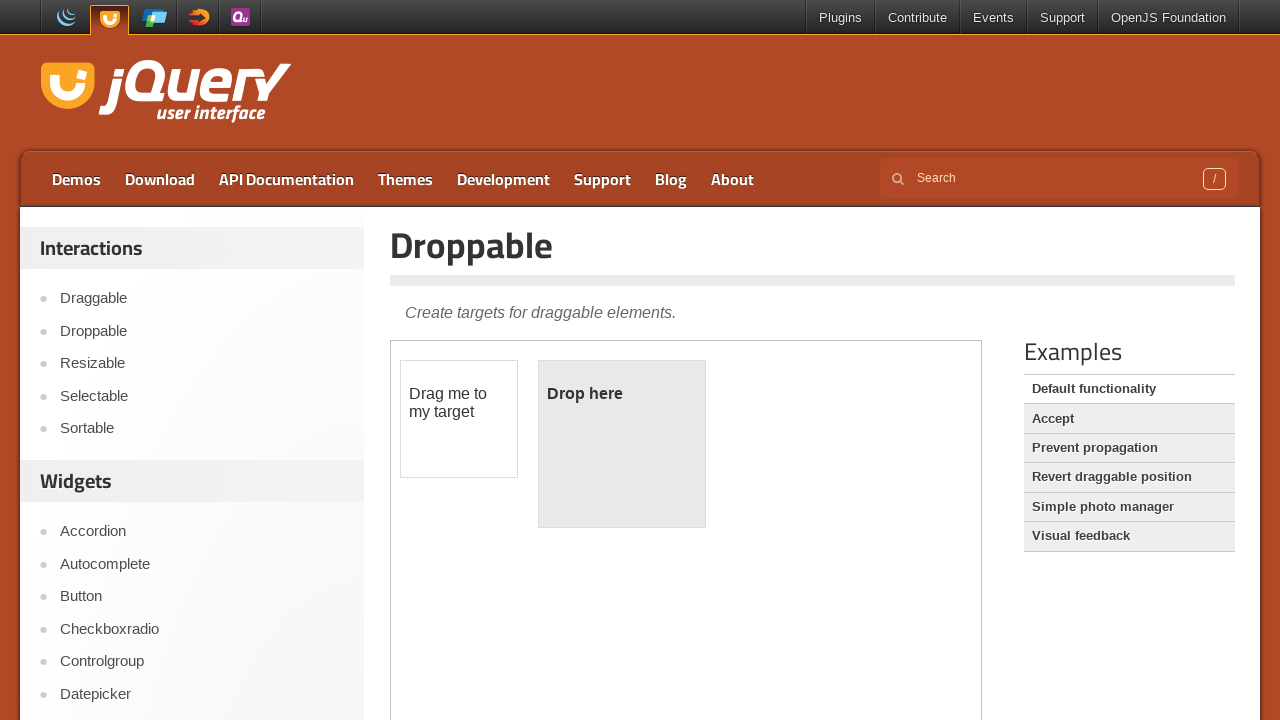

Located the demo iframe containing drag-drop elements
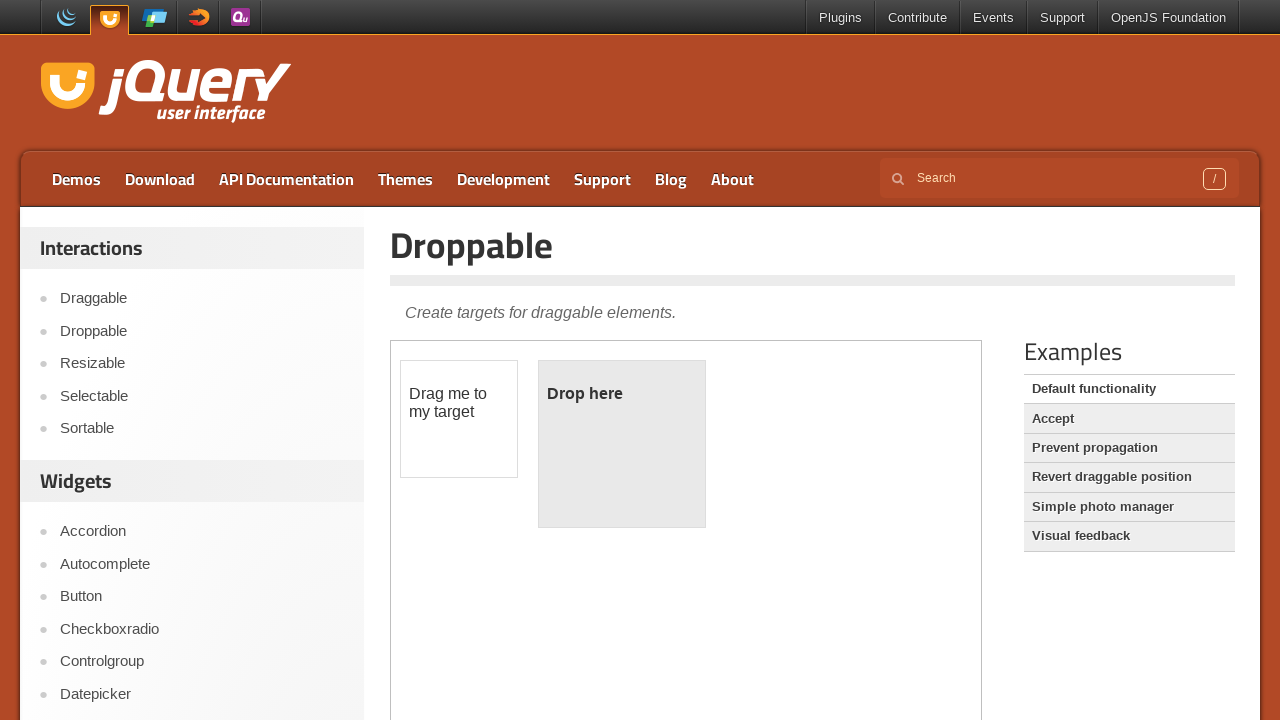

Located the draggable element (#draggable)
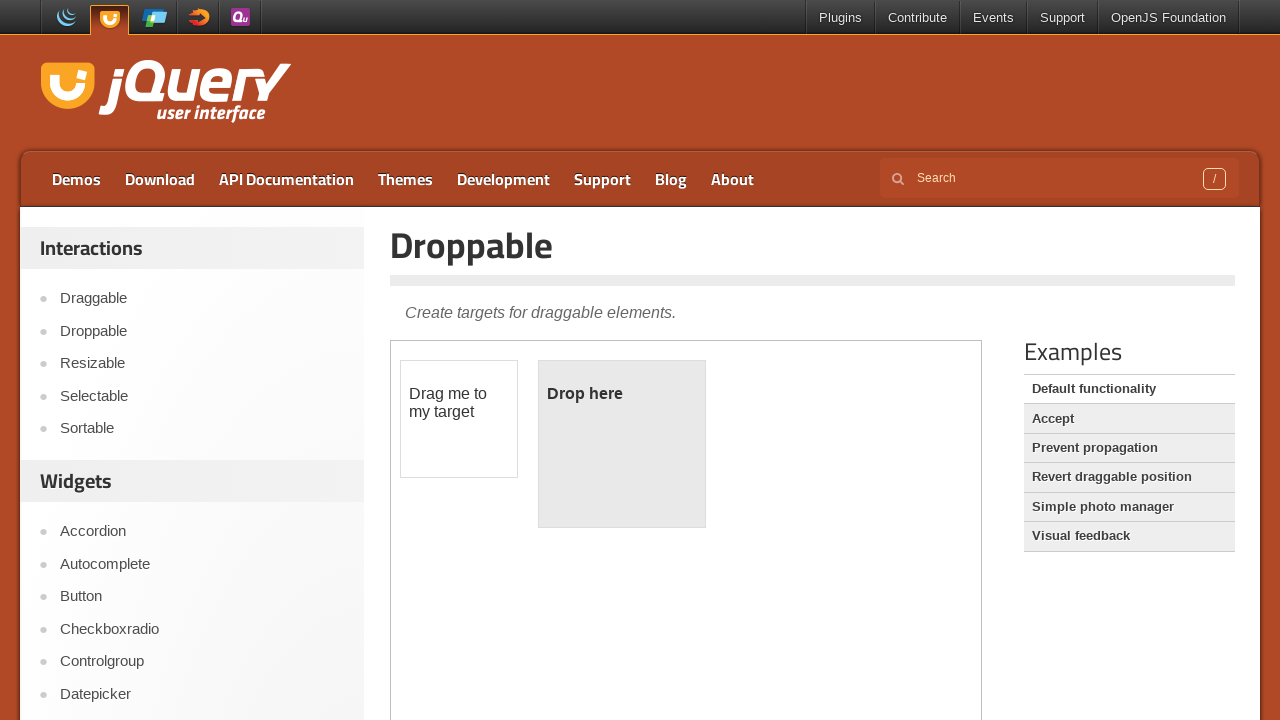

Located the droppable target element (#droppable)
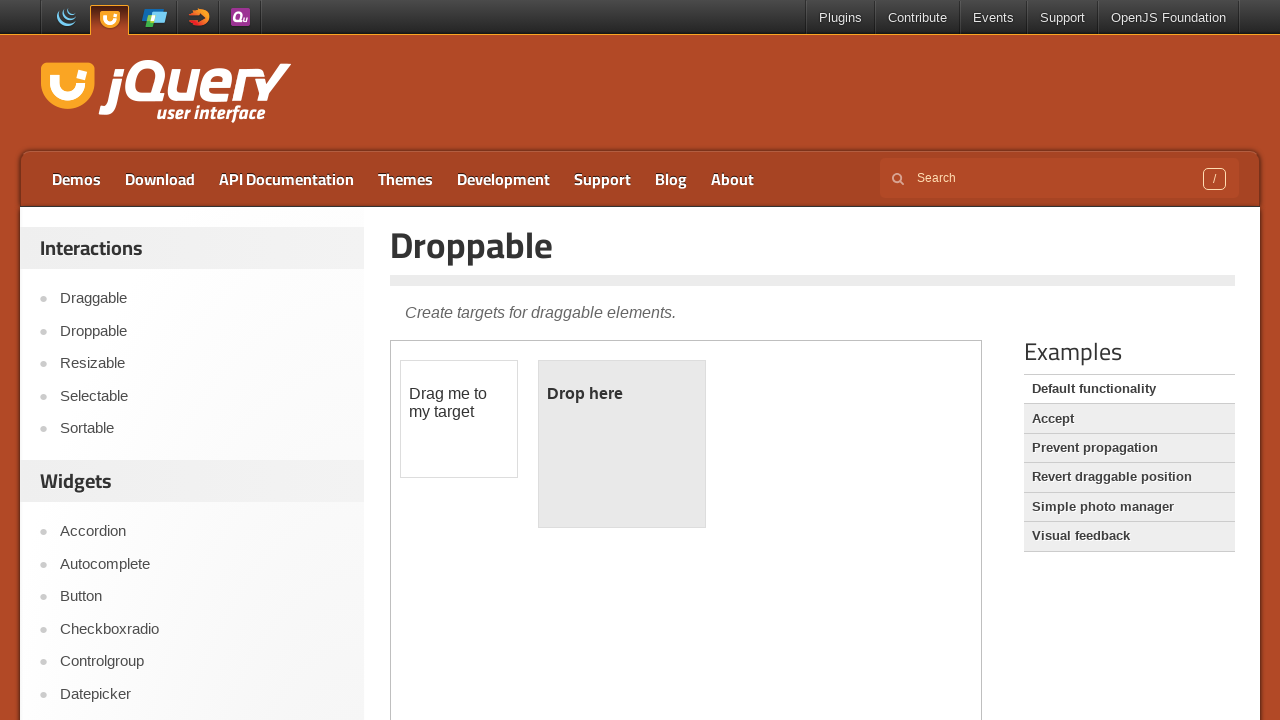

Dragged element from #draggable to #droppable using drag_to action at (622, 444)
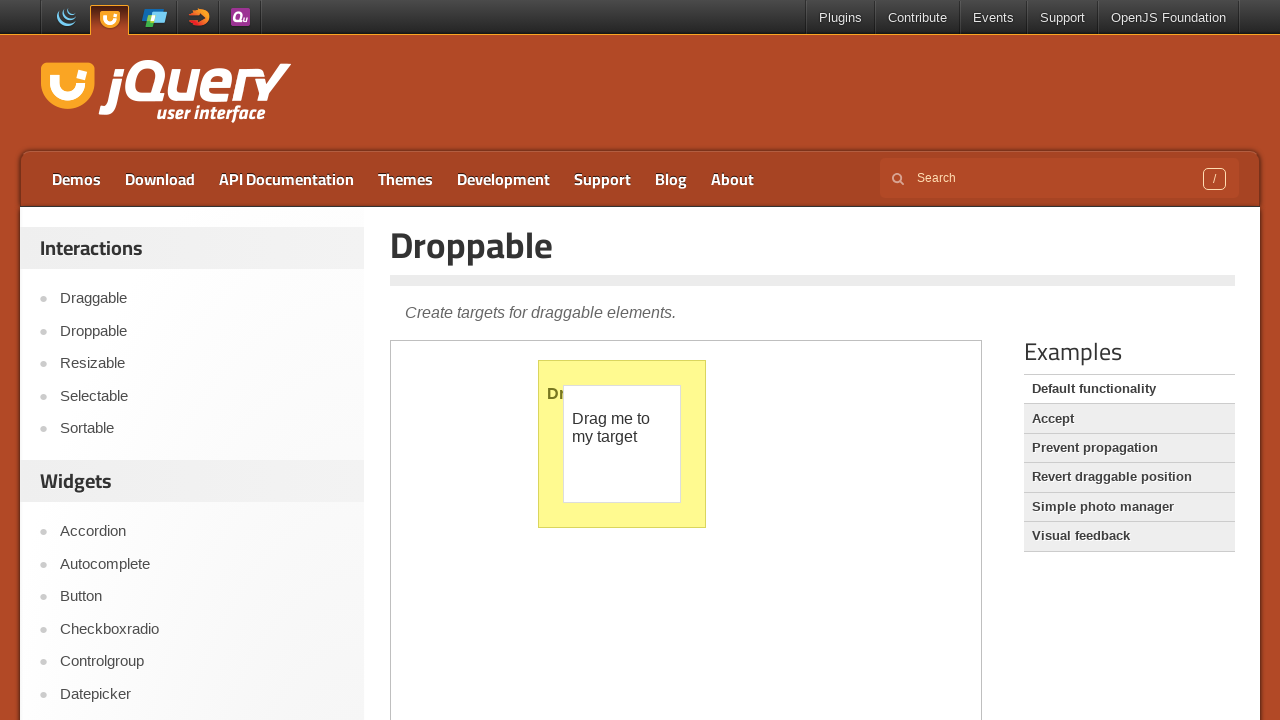

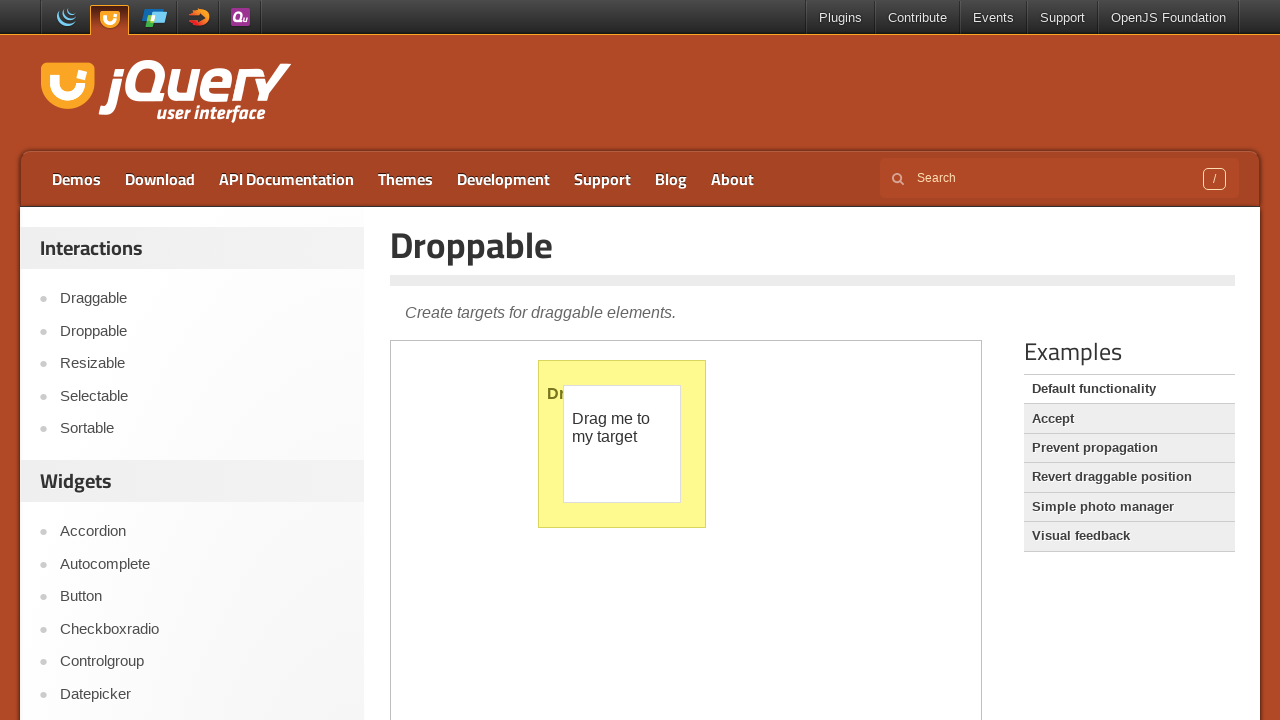